Tests checkbox interaction within an iframe by switching to the frame and clicking the checkbox

Starting URL: https://seleniumbase.io/demo_page

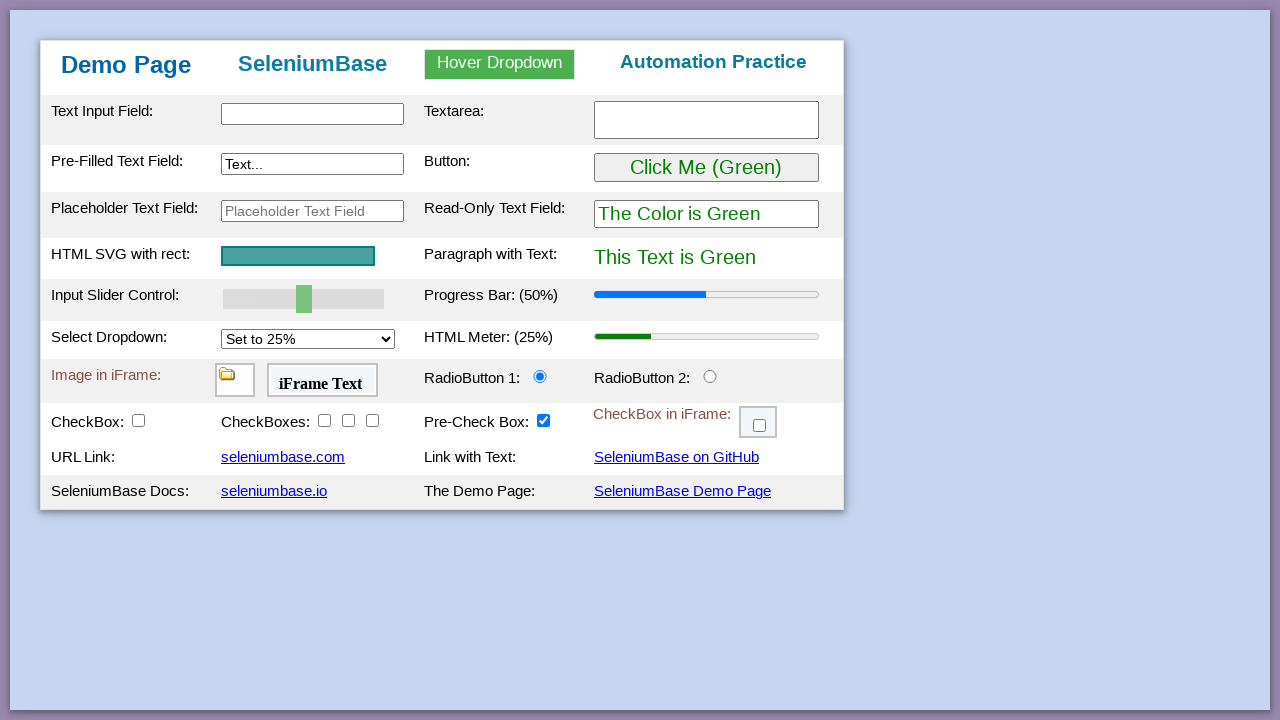

Located iframe with id 'myFrame3'
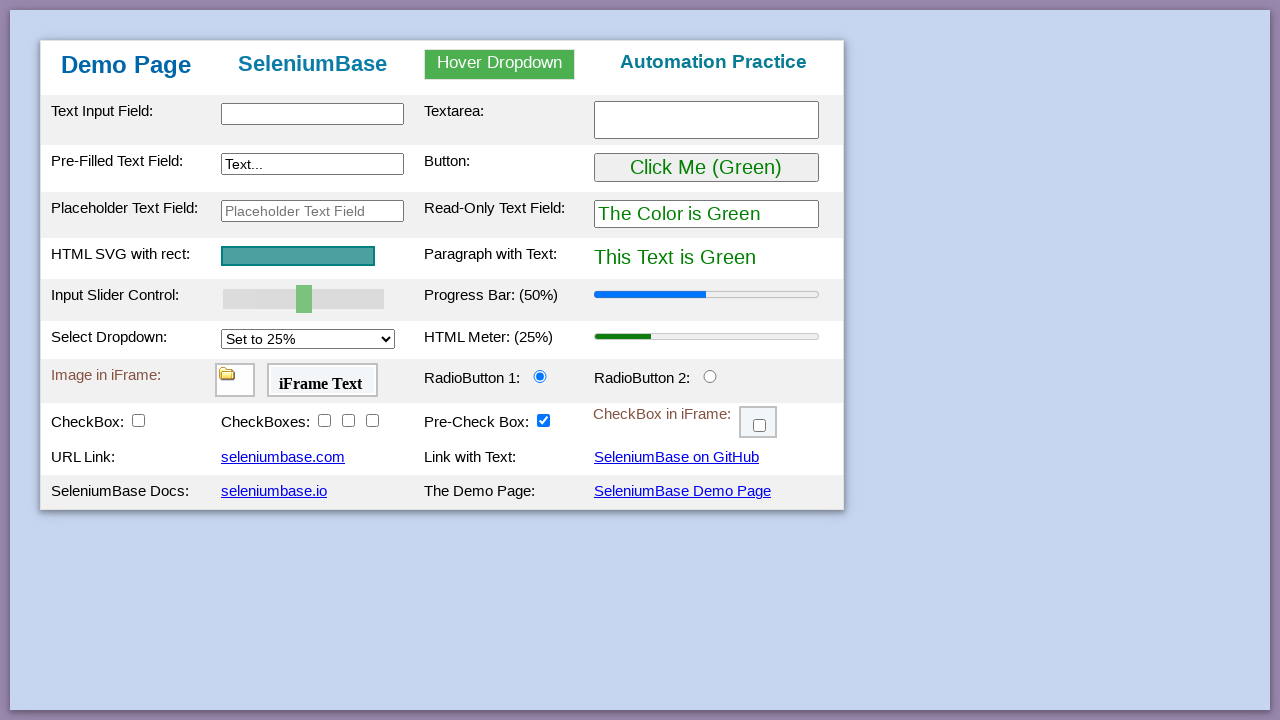

Clicked checkbox with id 'checkBox6' inside iframe at (760, 426) on #myFrame3 >> internal:control=enter-frame >> #checkBox6
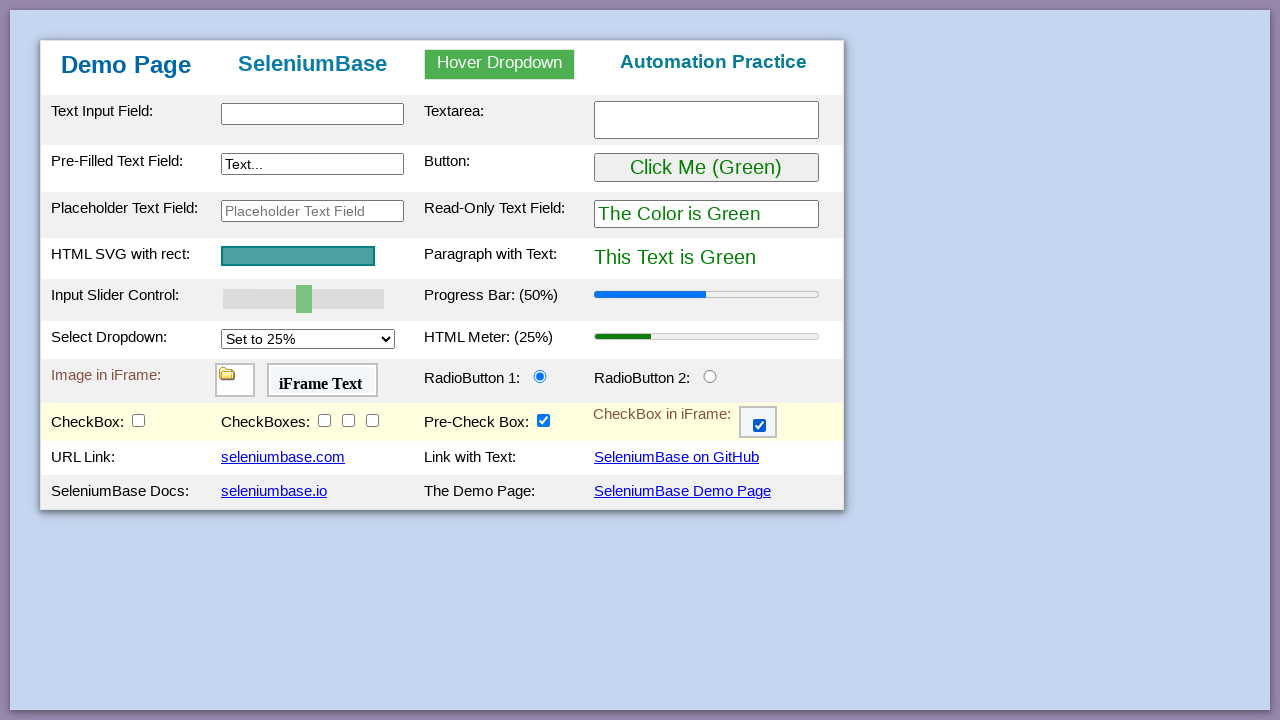

Verified checkbox with id 'checkBox6' is checked
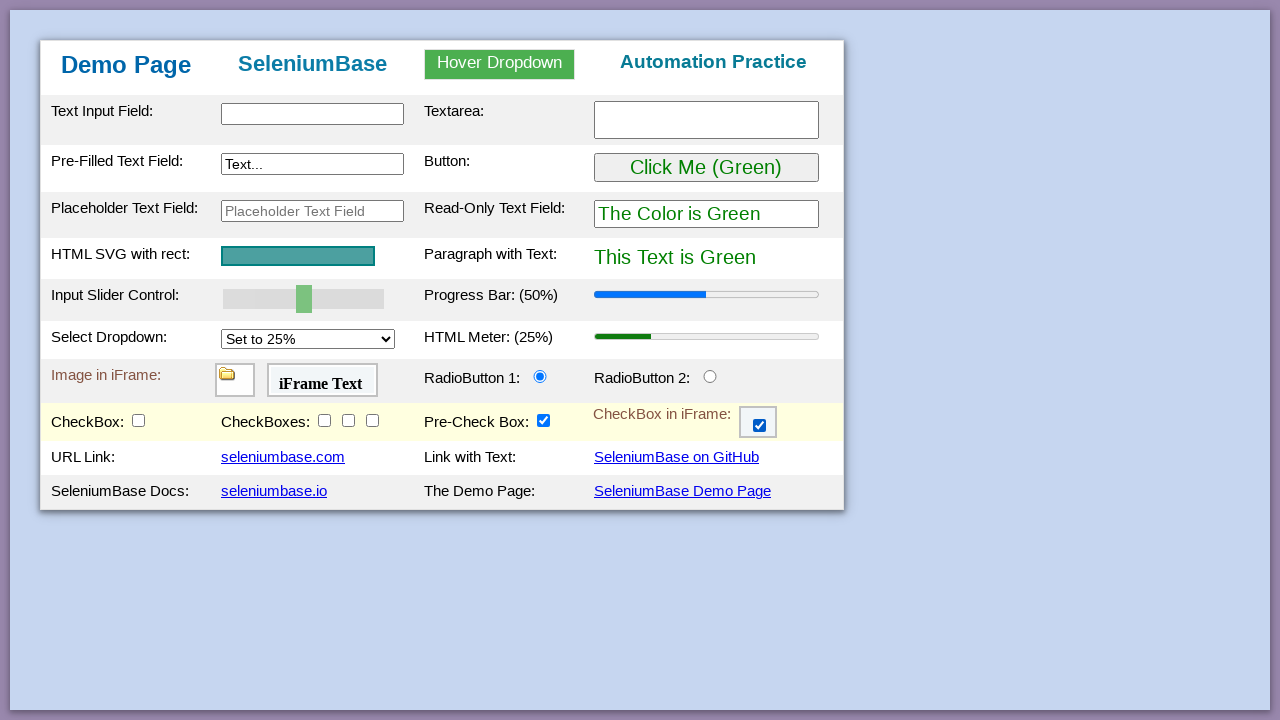

Verified progress bar element exists on main page
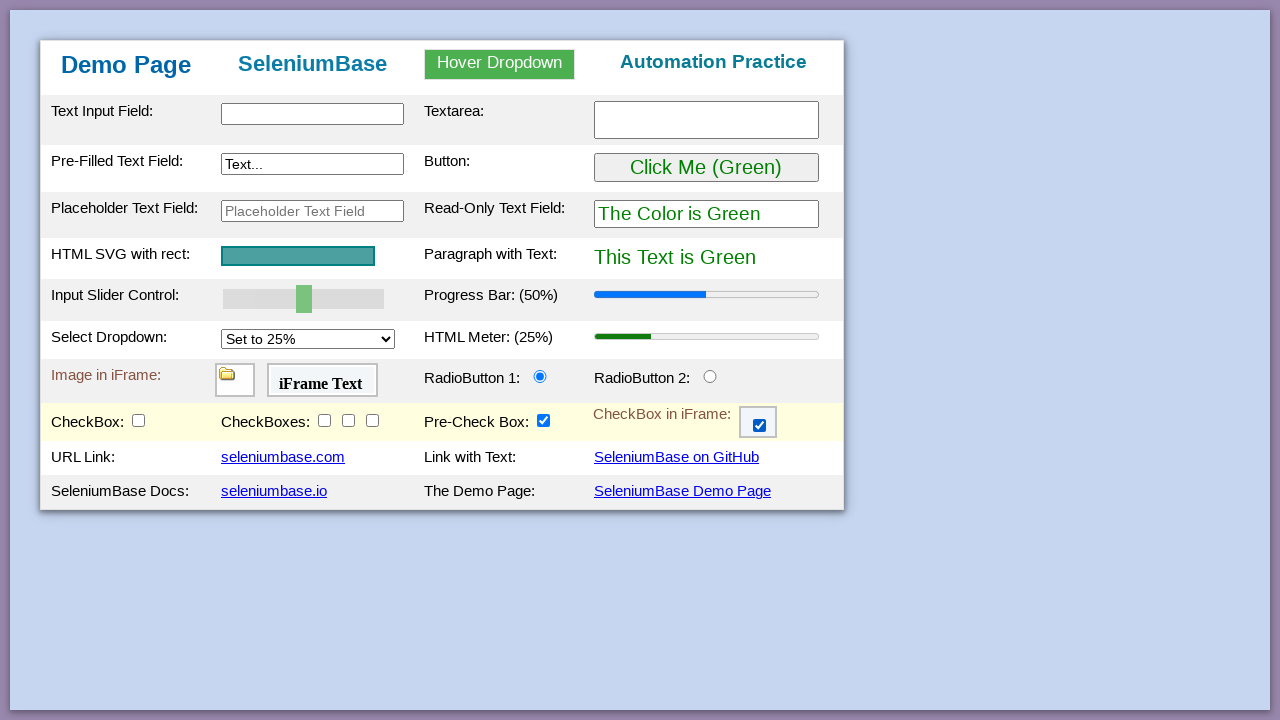

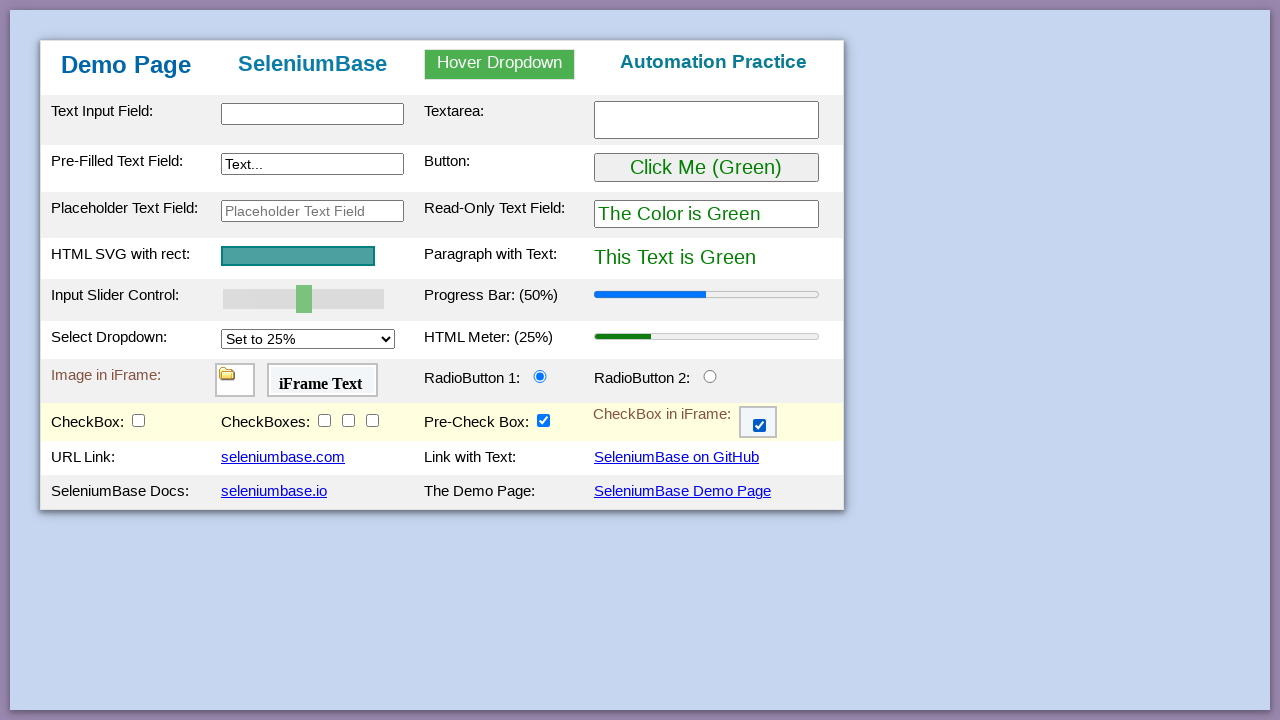